Tests adding a product to the shopping cart on the BStackDemo e-commerce site, verifies the cart opens, and confirms the product in the cart matches the selected product.

Starting URL: https://www.bstackdemo.com

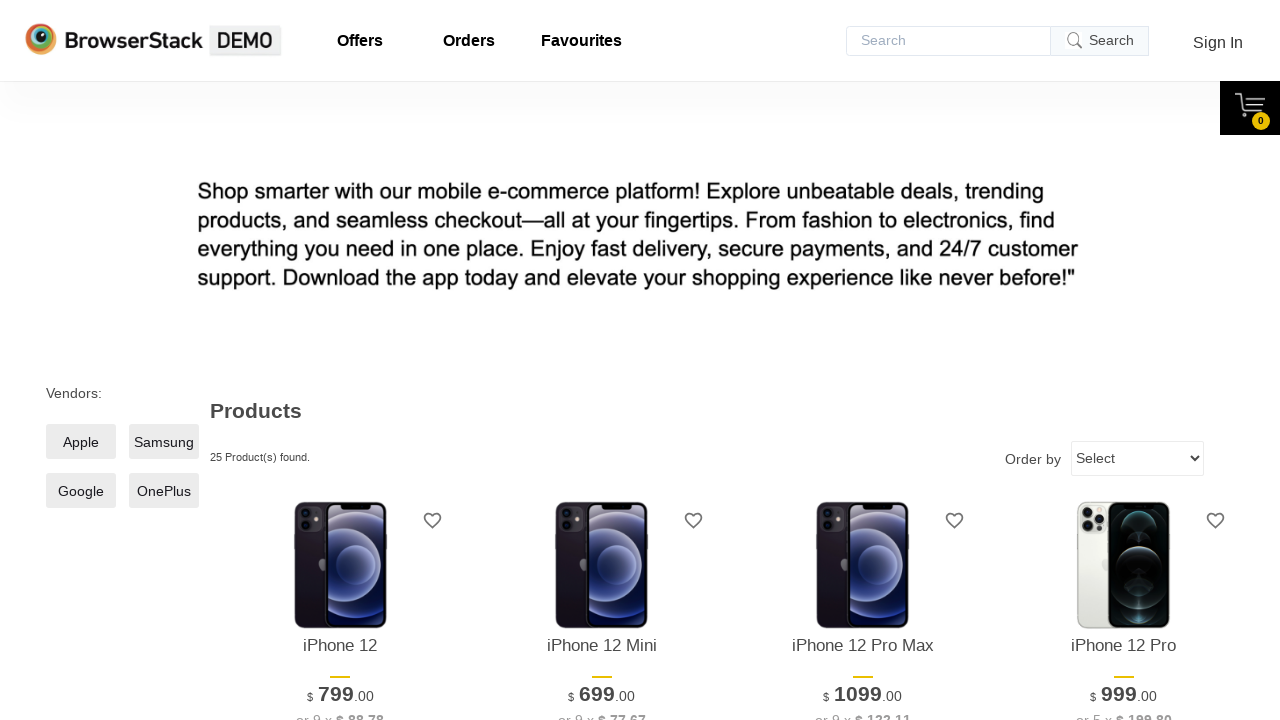

Verified page title contains 'StackDemo'
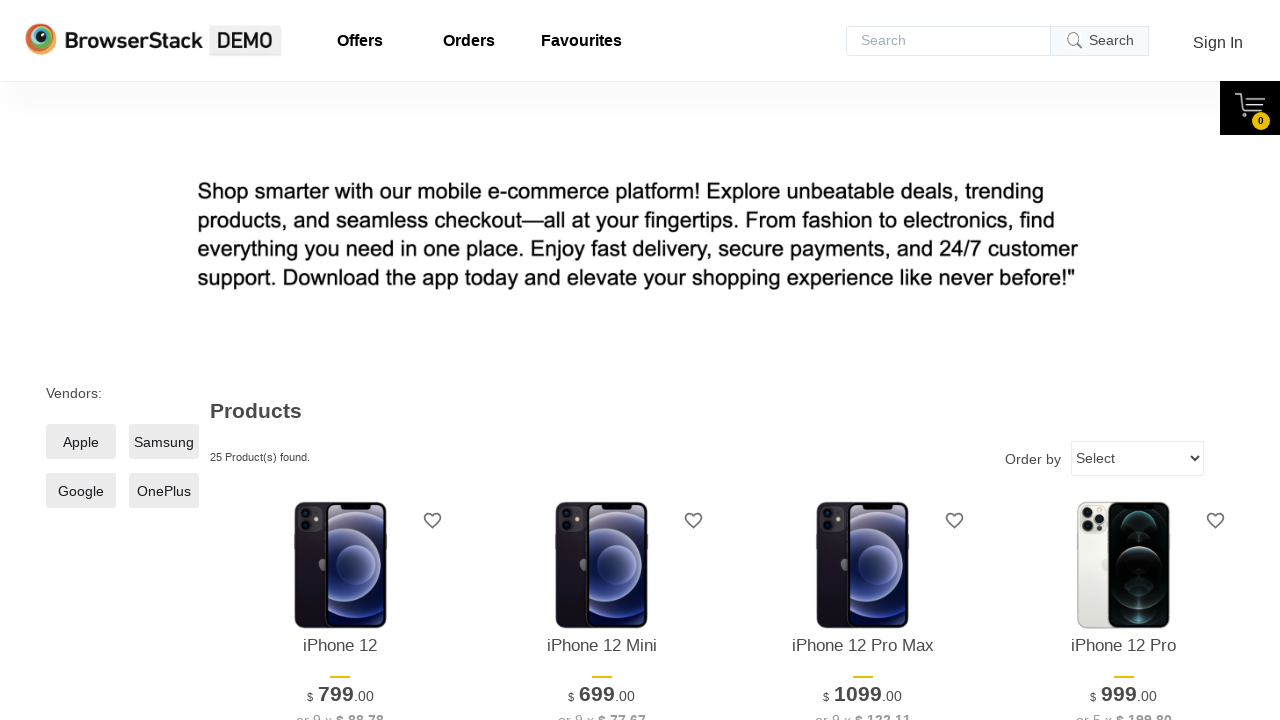

Retrieved product name from first product on screen
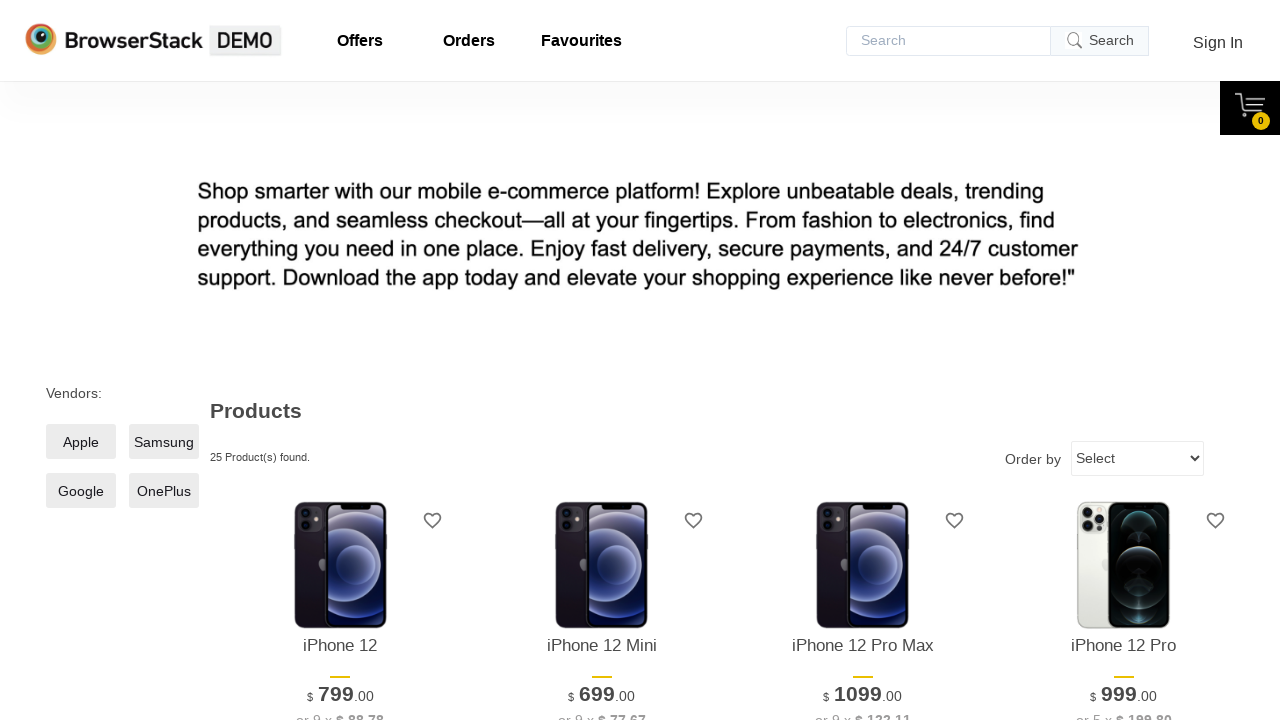

Clicked 'Add to Cart' button for the first product at (340, 361) on xpath=//*[@id='1']/div[4]
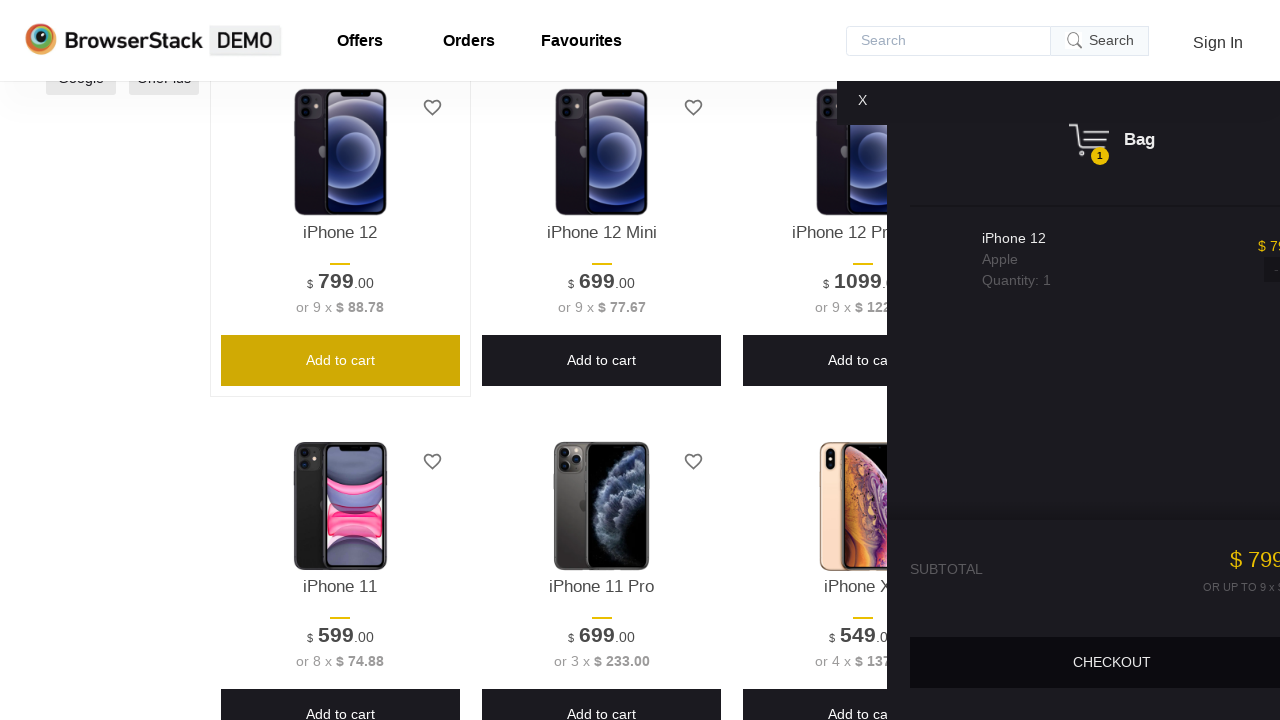

Cart panel loaded and became visible
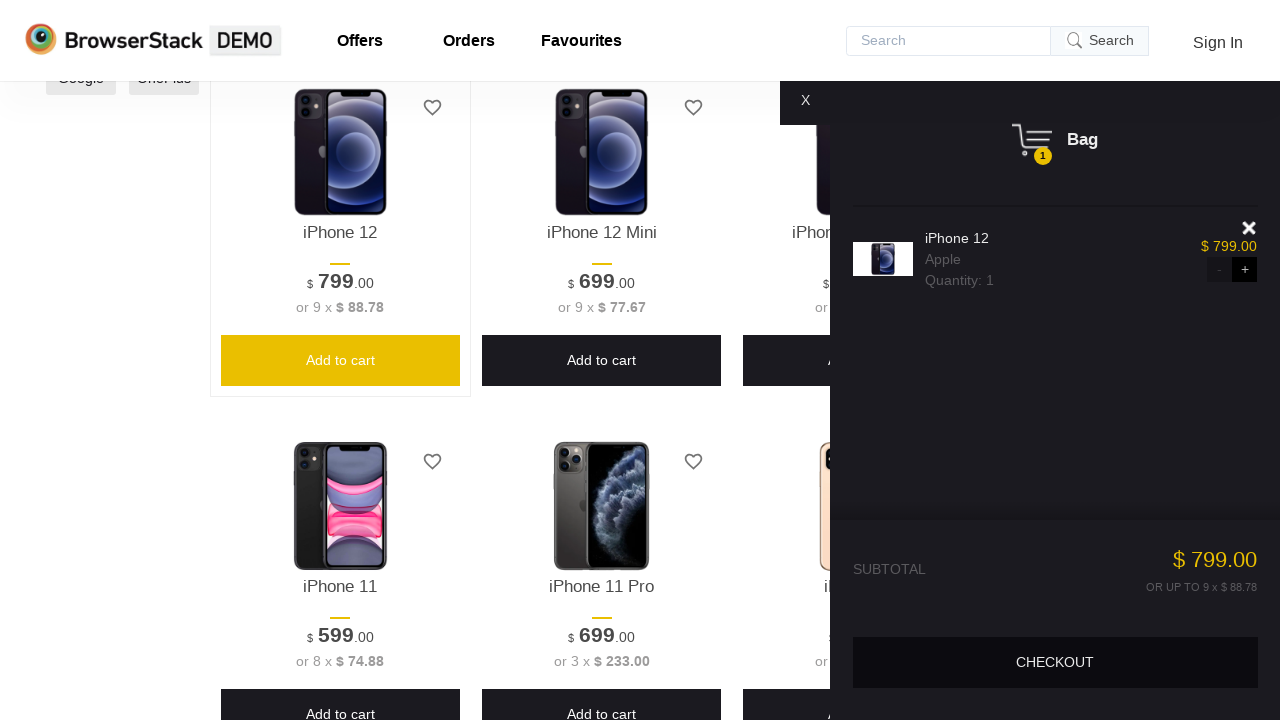

Verified cart panel is visible
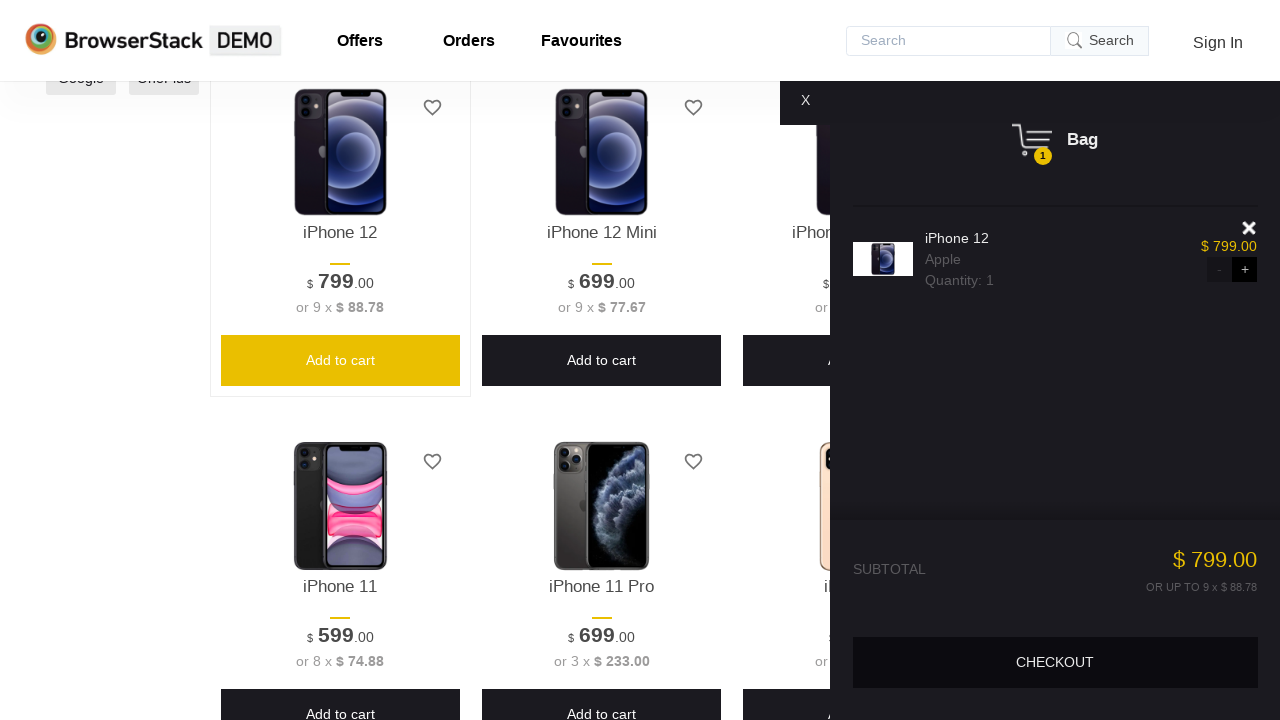

Retrieved product name from cart
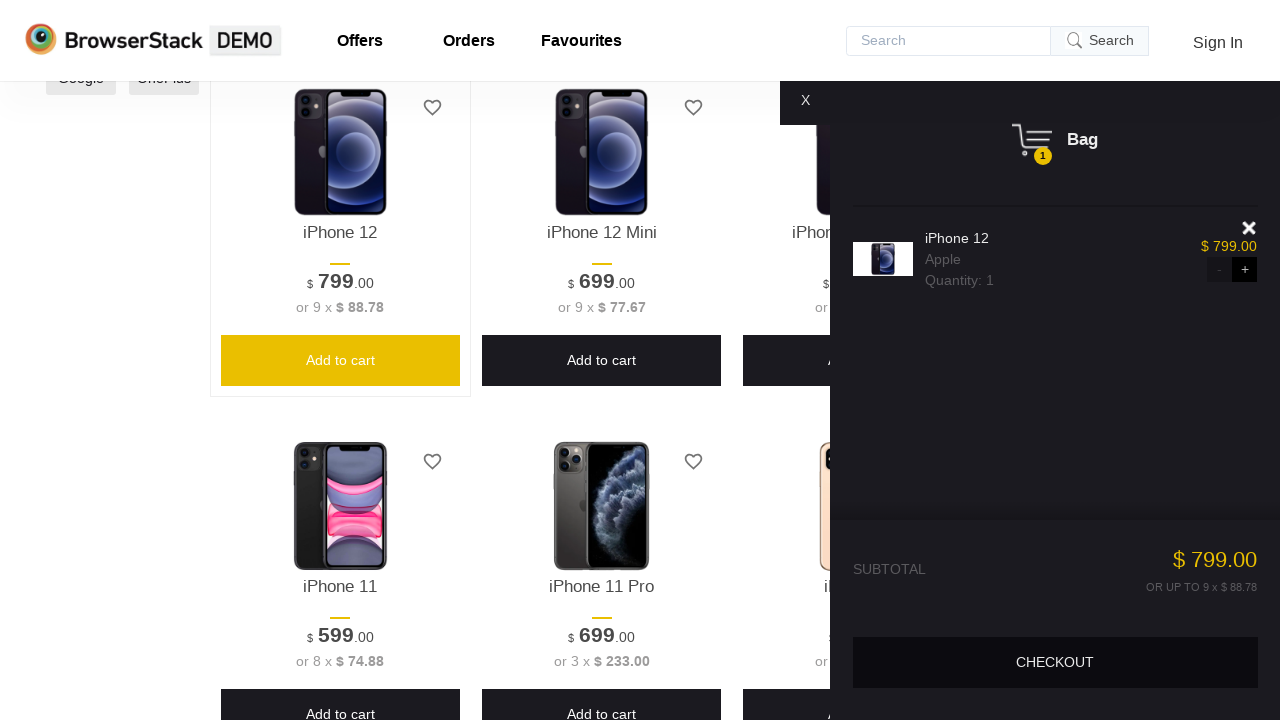

Verified product in cart matches the selected product
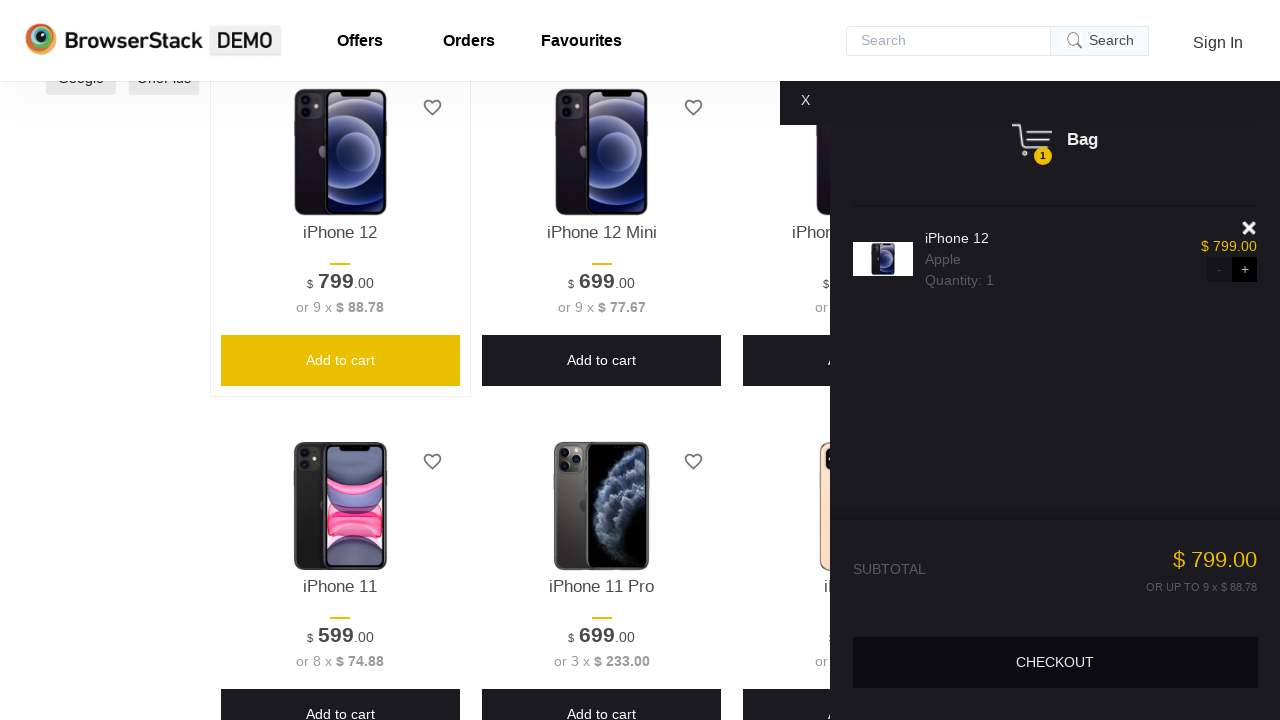

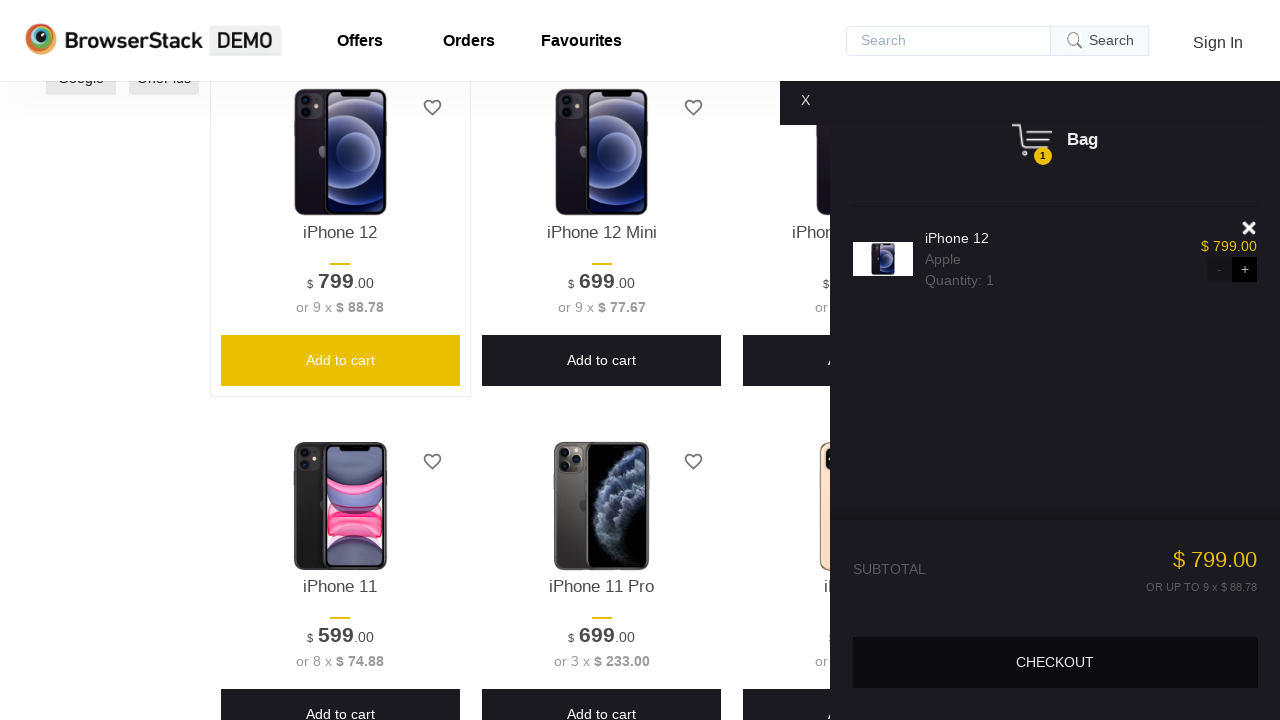